Navigates to the Takaro homepage and verifies the page title contains "Takaro"

Starting URL: https://takaro.io

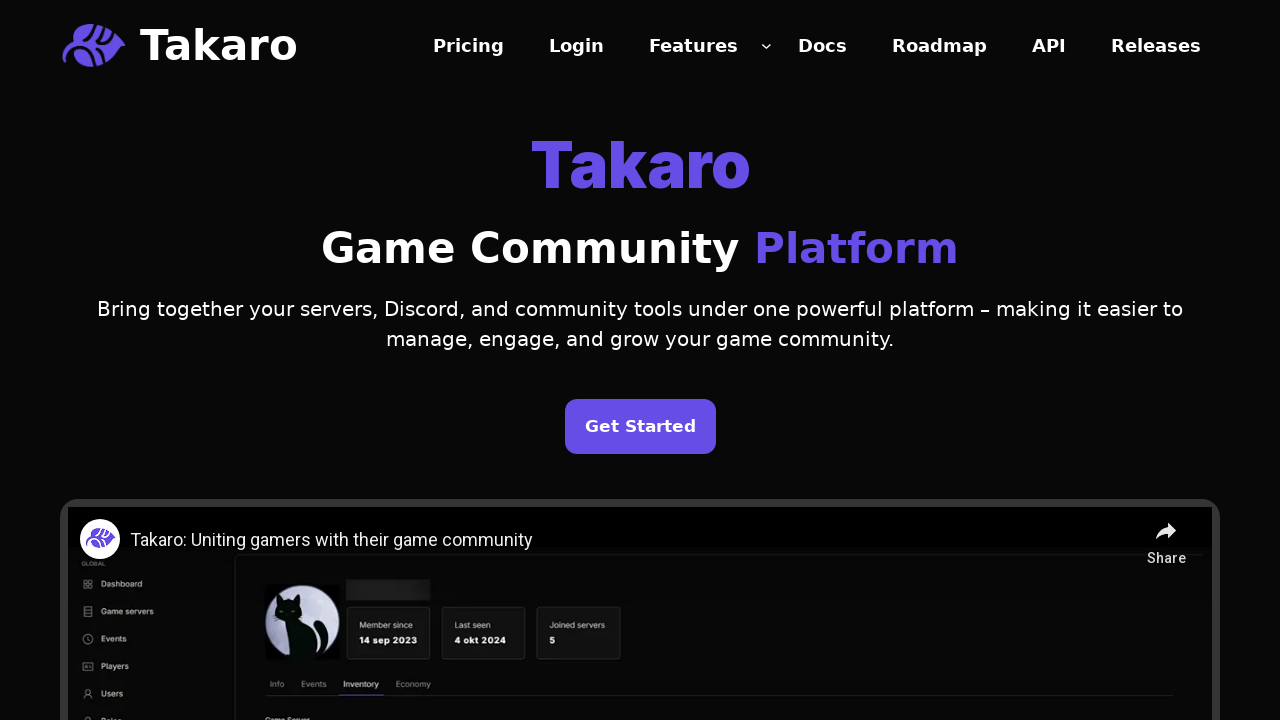

Navigated to https://takaro.io
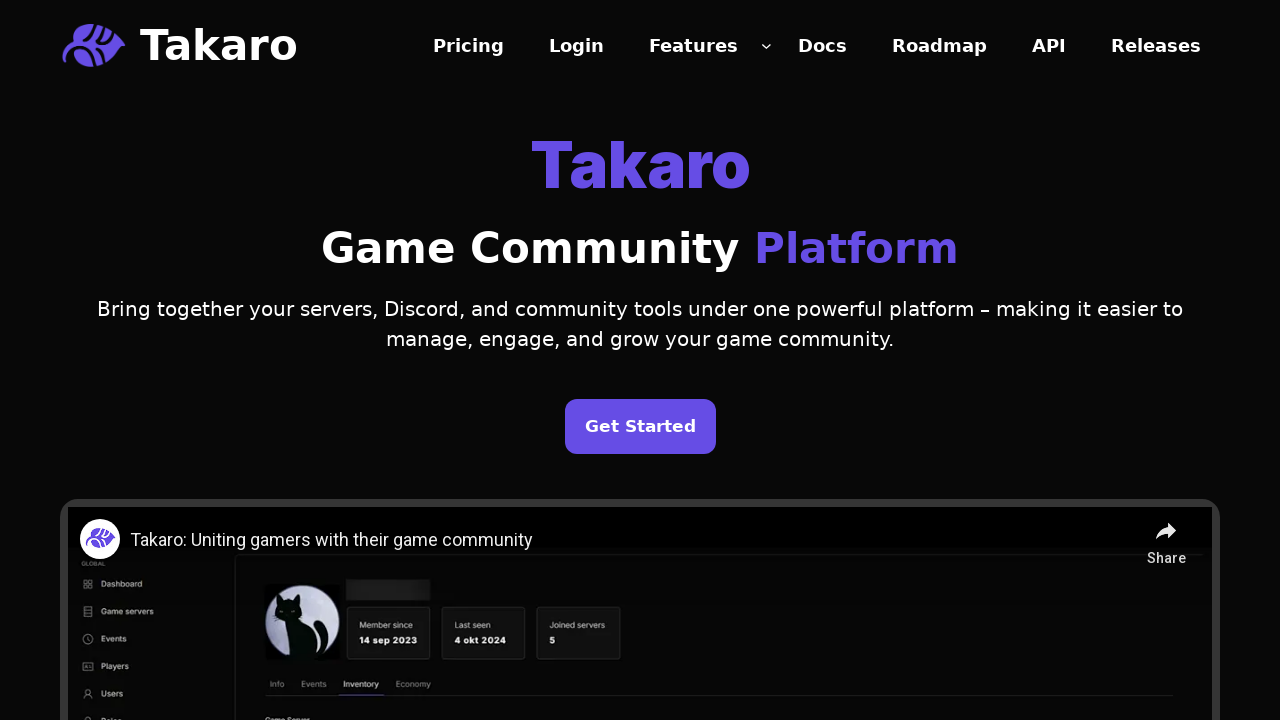

Verified page title contains 'Takaro'
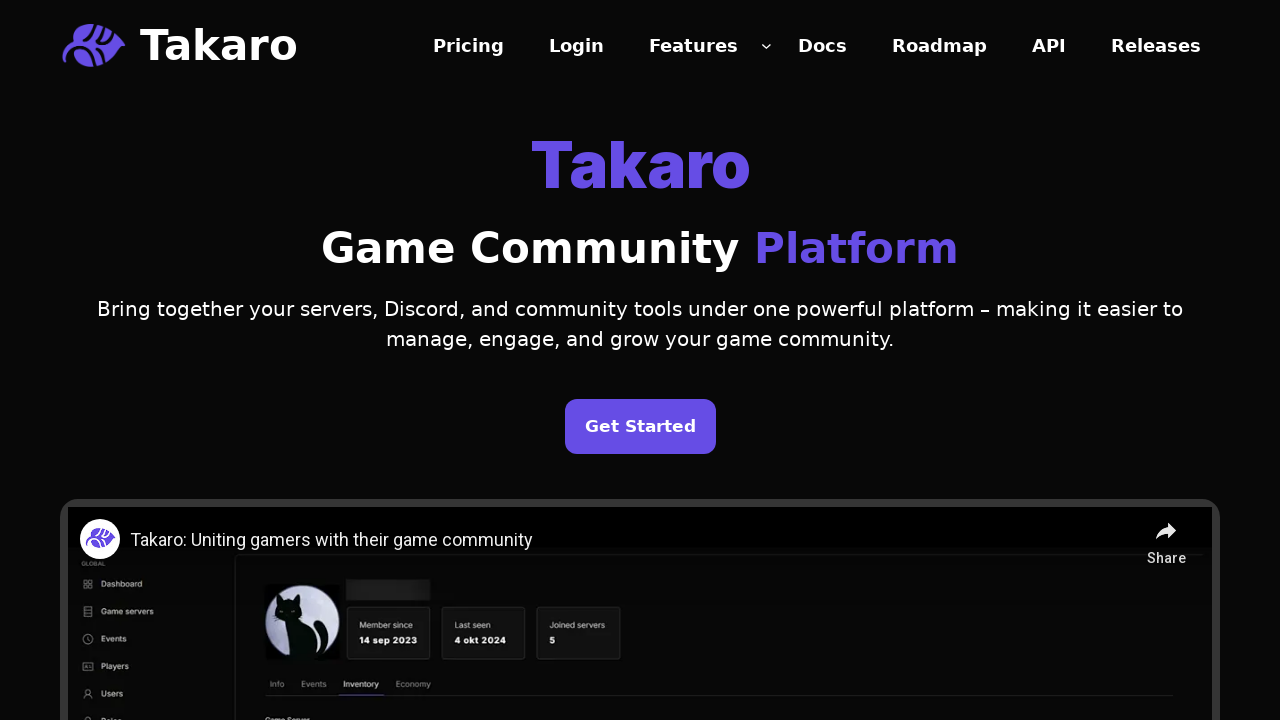

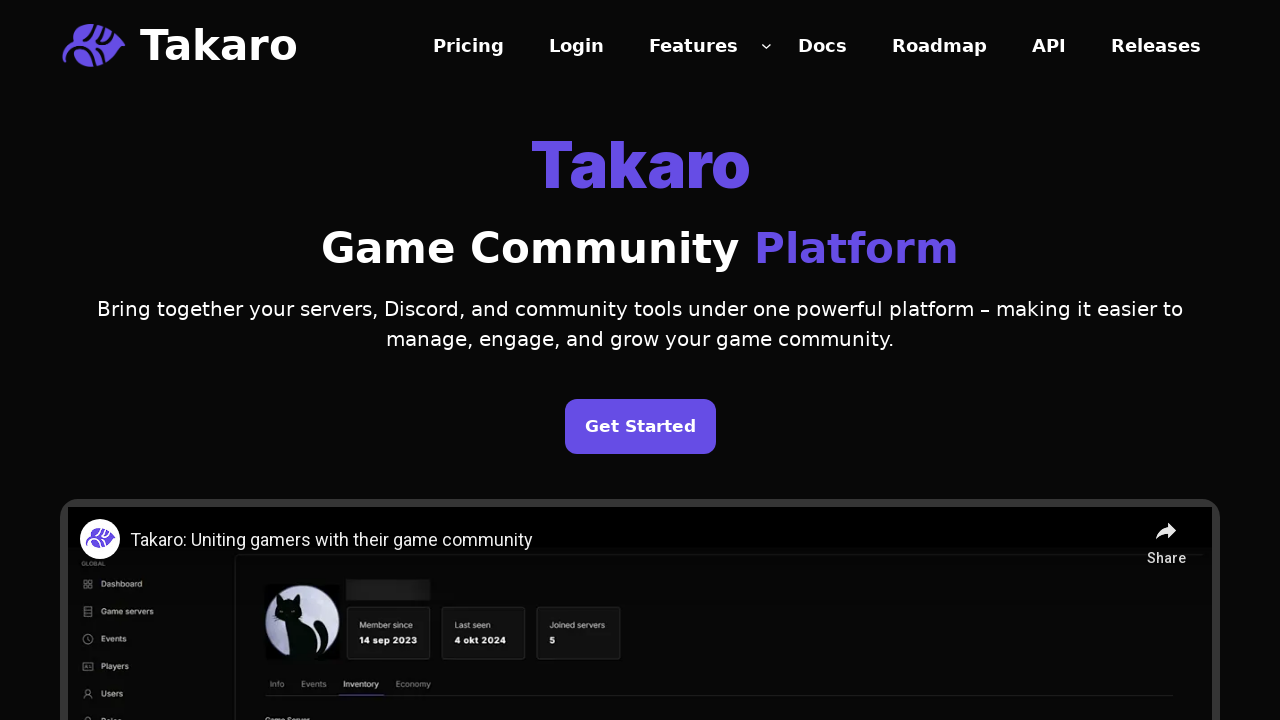